Tests horizontal slider functionality by clicking on the slider and using arrow keys to adjust it to a target value

Starting URL: https://practice.expandtesting.com/horizontal-slider#google_vignette

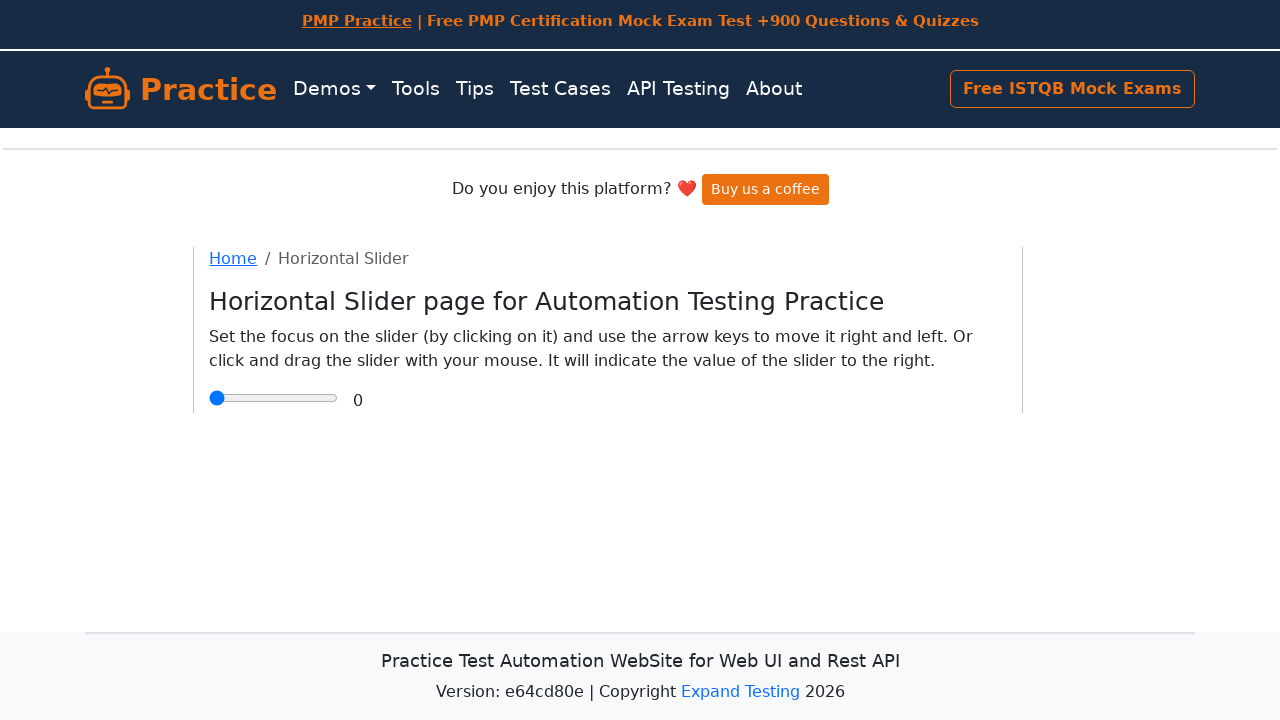

Clicked on the horizontal slider to focus it at (274, 398) on input[type='range']
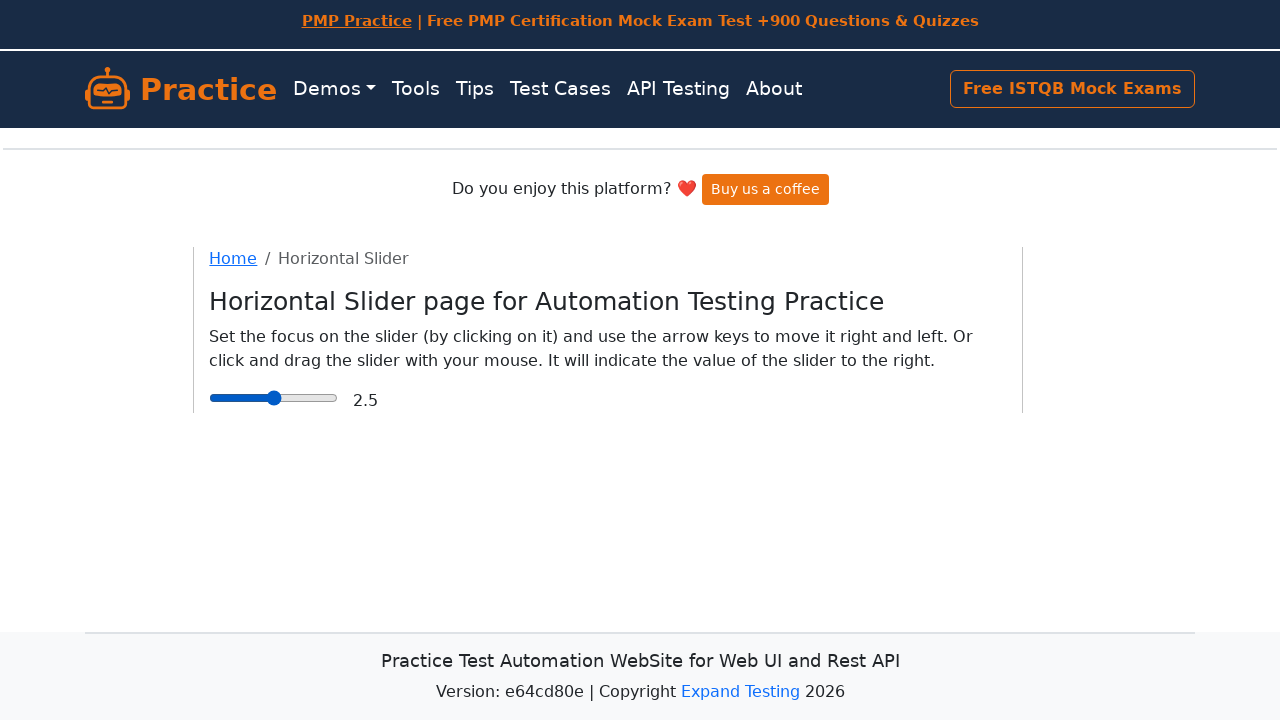

Retrieved initial slider value
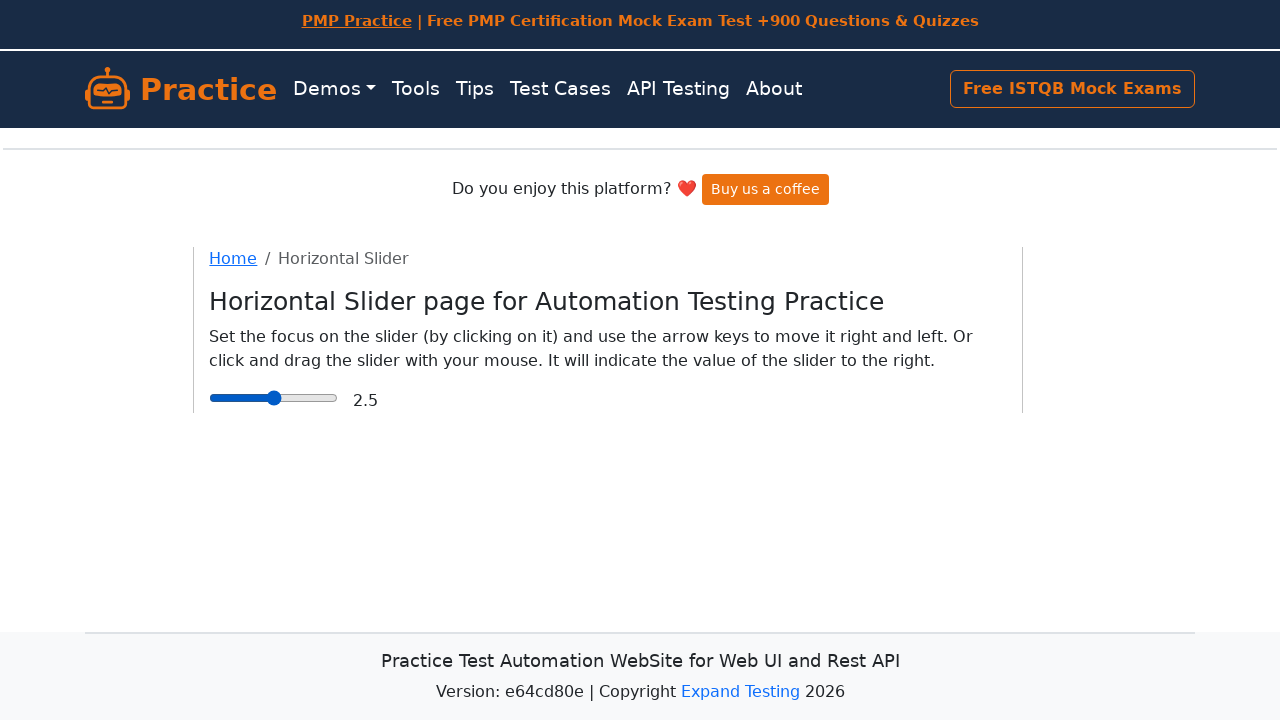

Pressed ArrowRight key to adjust slider
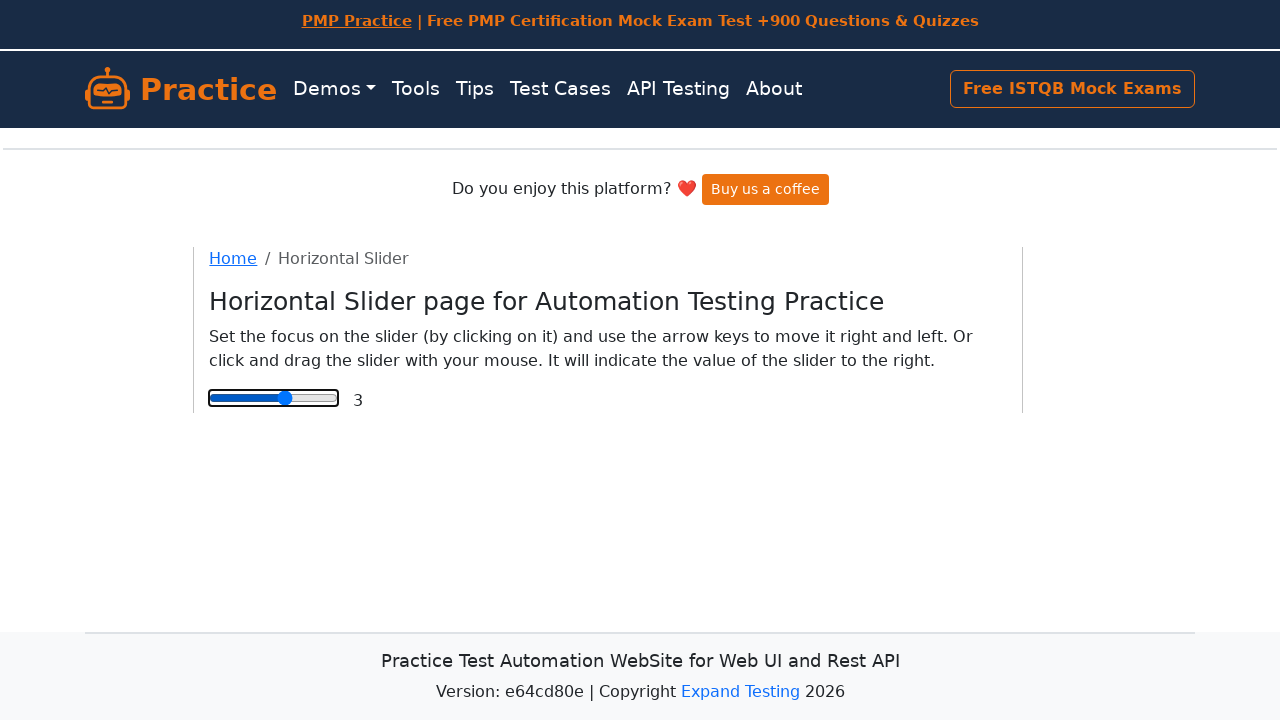

Checked slider value: 3
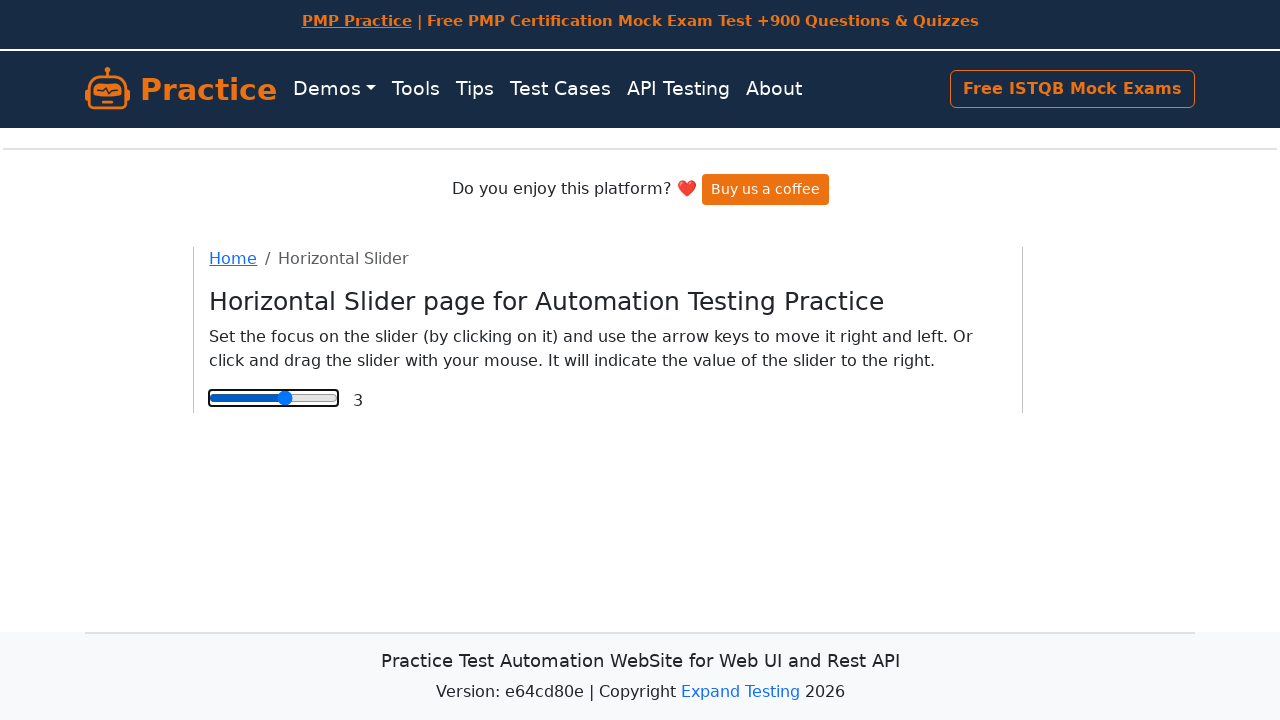

Pressed ArrowRight key to adjust slider
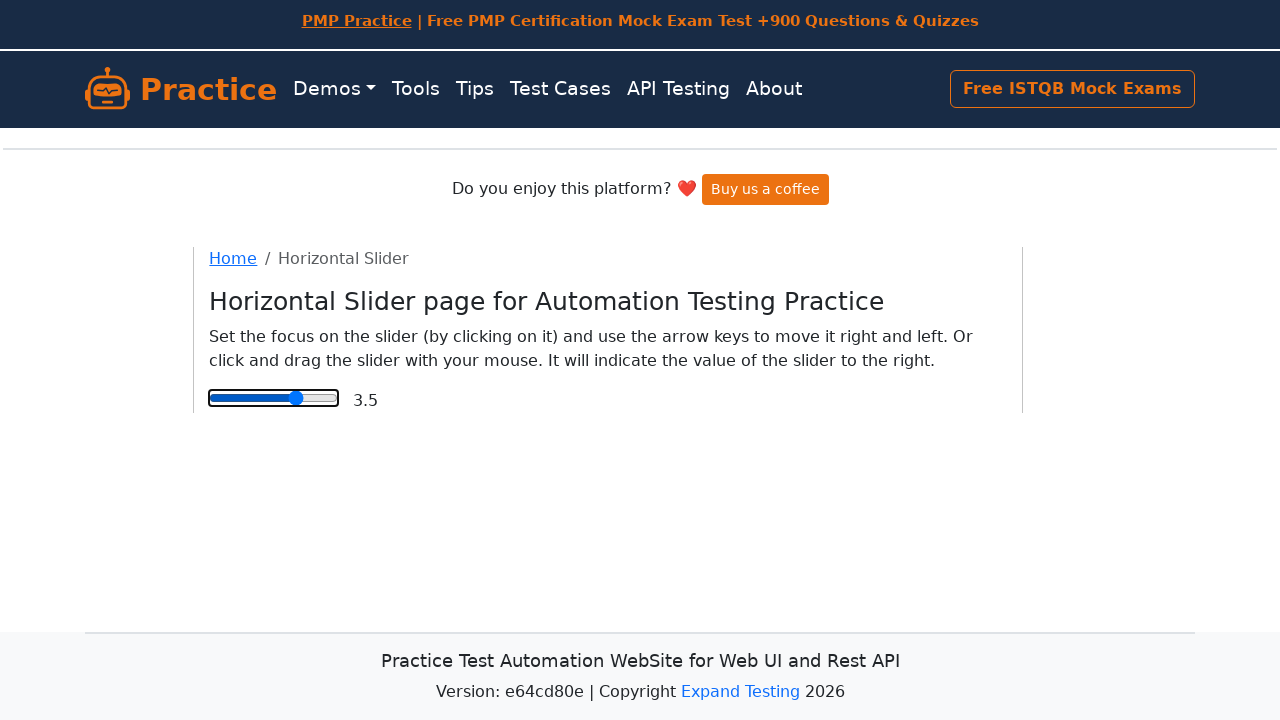

Checked slider value: 3.5
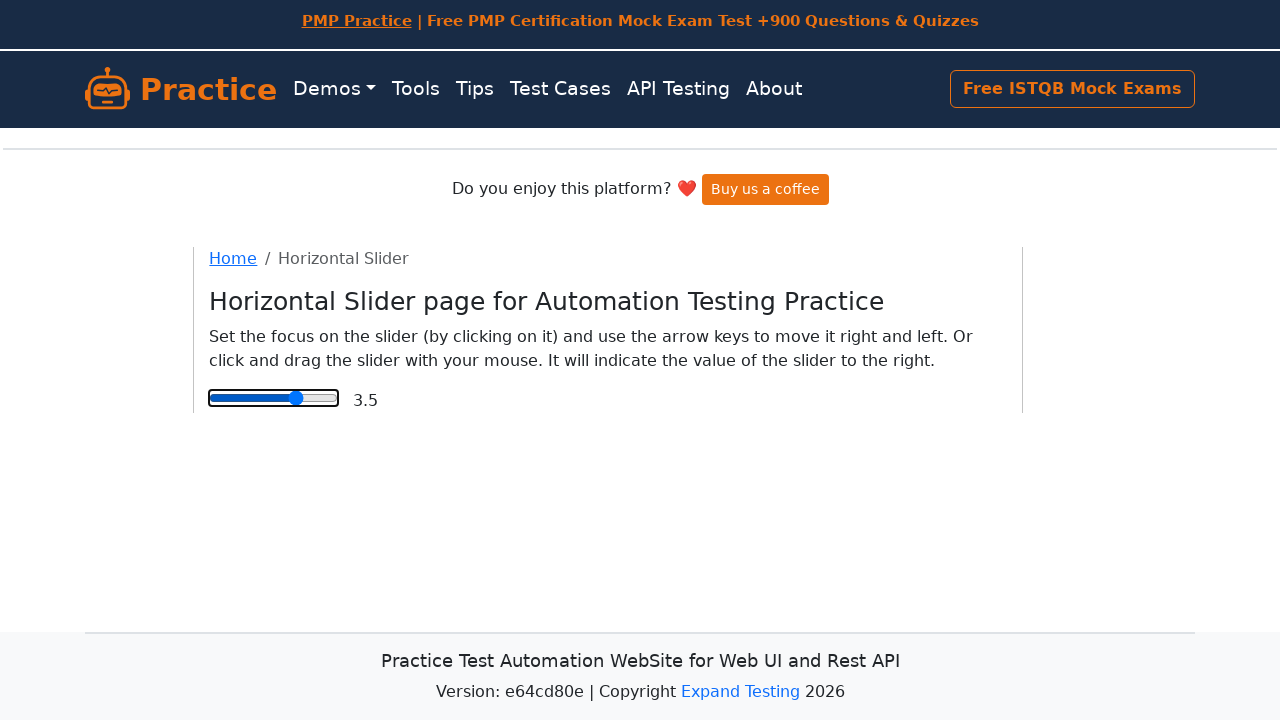

Slider reached target value of 3.5
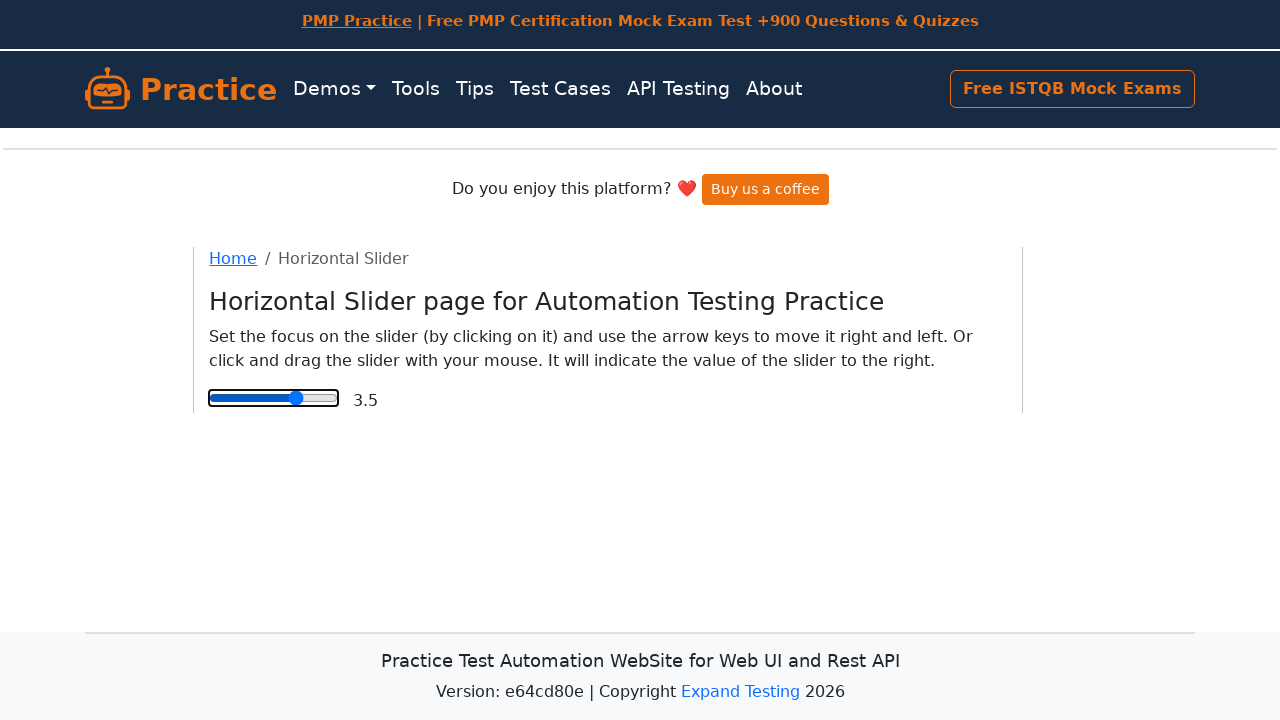

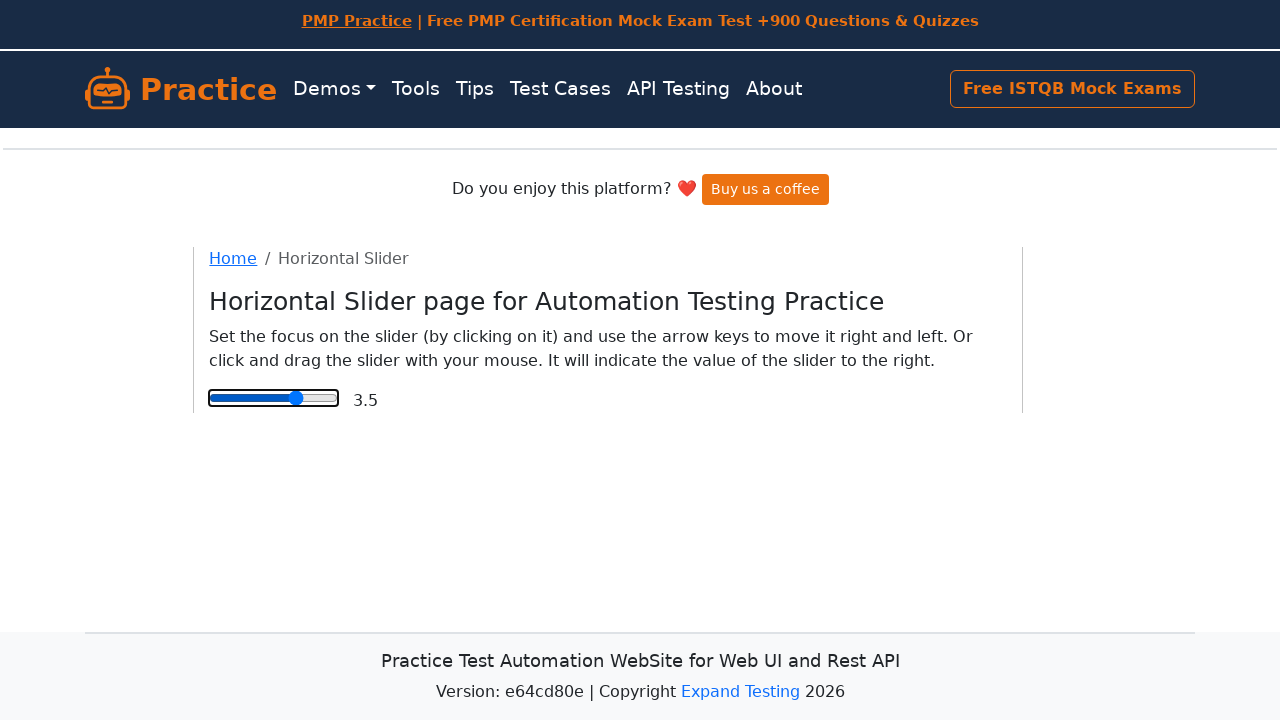